Tests various form input fields by filling a number field, text field, password field, and date field, then clicking a display button

Starting URL: https://practice.expandtesting.com/inputs

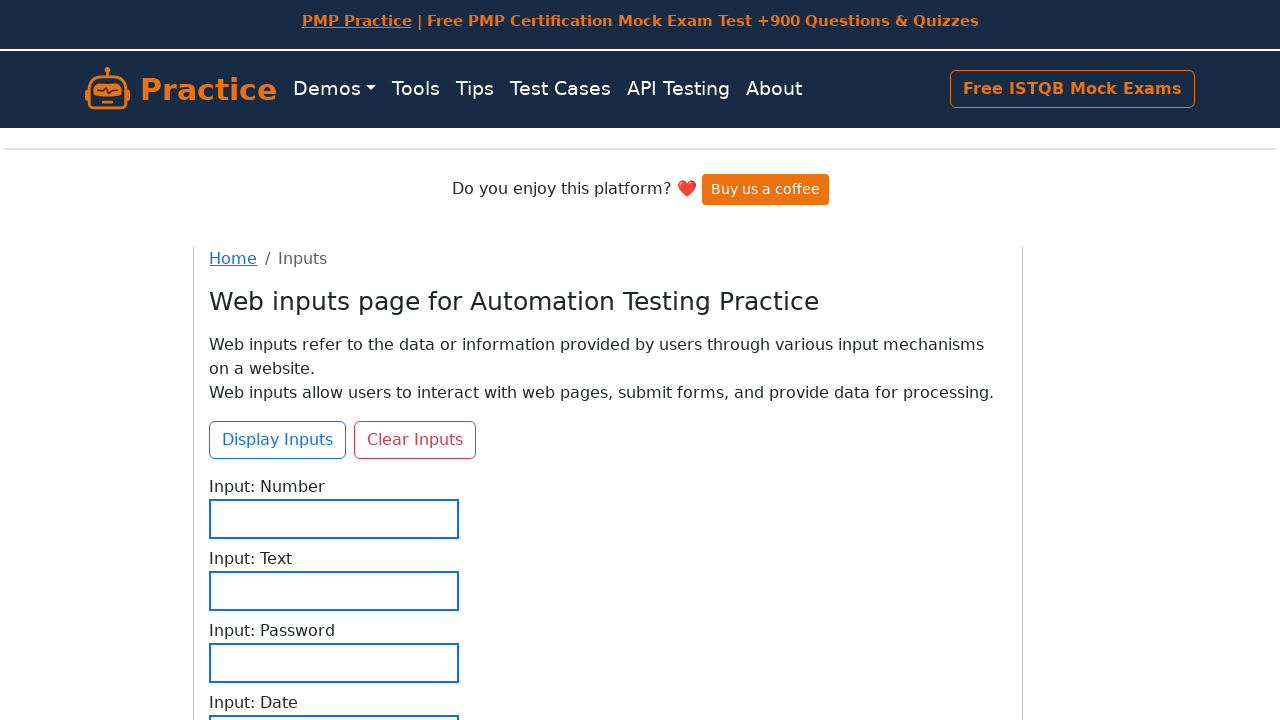

Filled number input field with '3' on input[name='input-number']
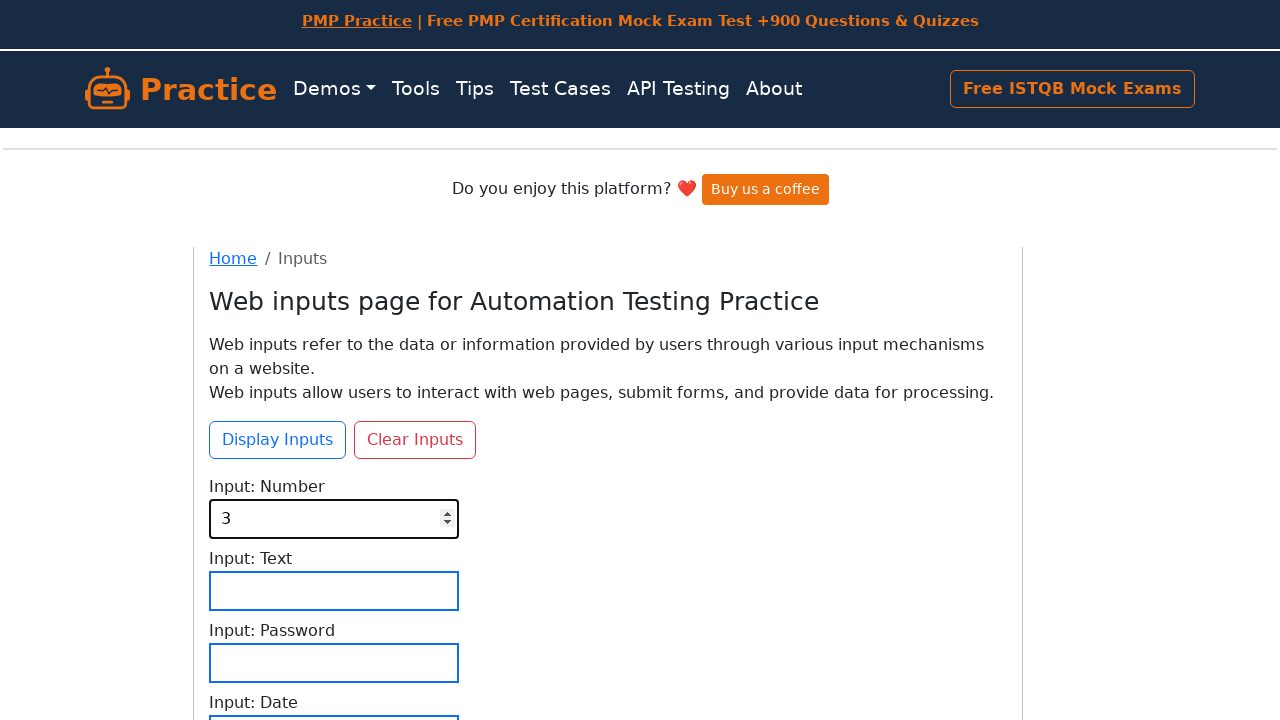

Filled text input field with 'three' on input[name='input-text']
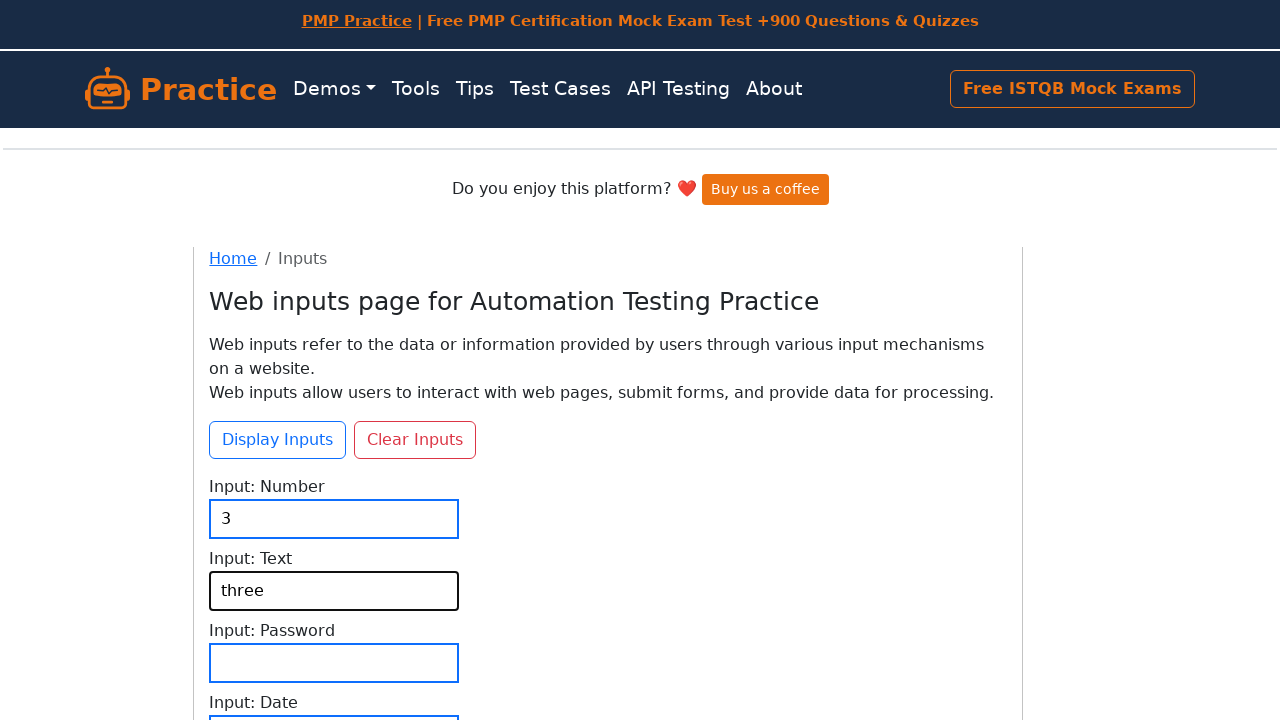

Filled password input field with 'abcd123' on input[name='input-password']
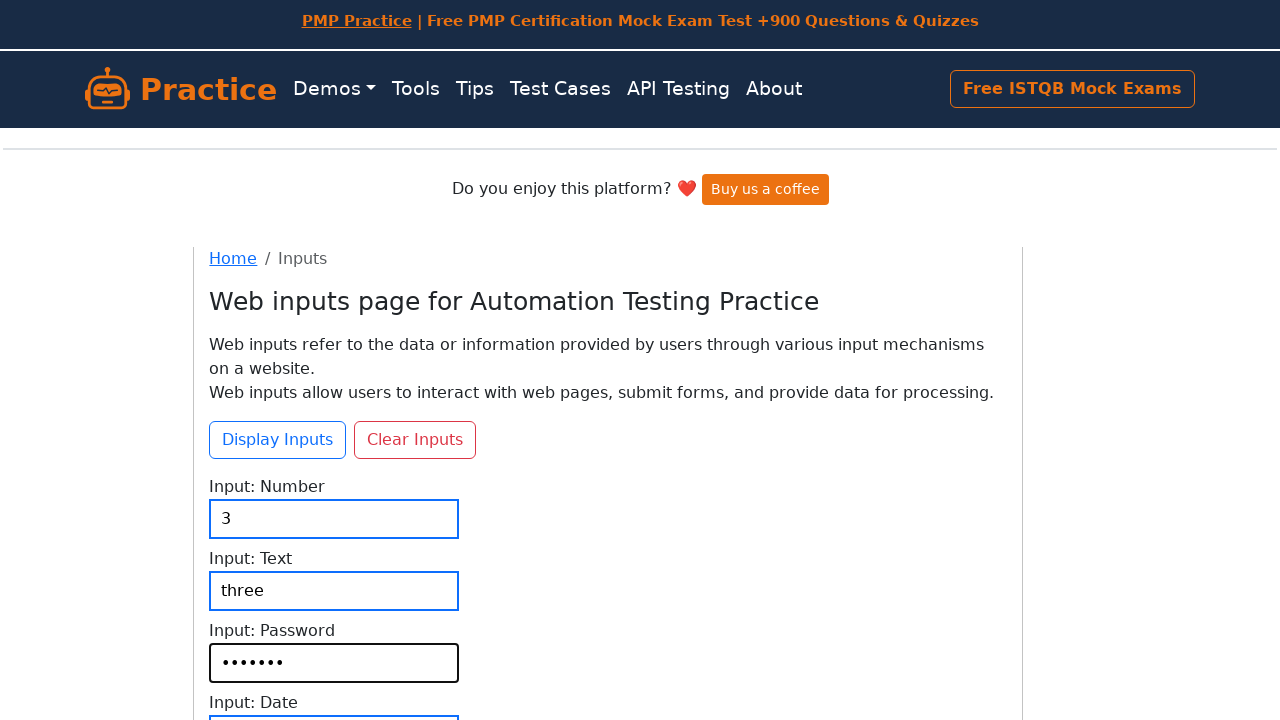

Filled date input field with '2024-04-09' on input[name='input-date']
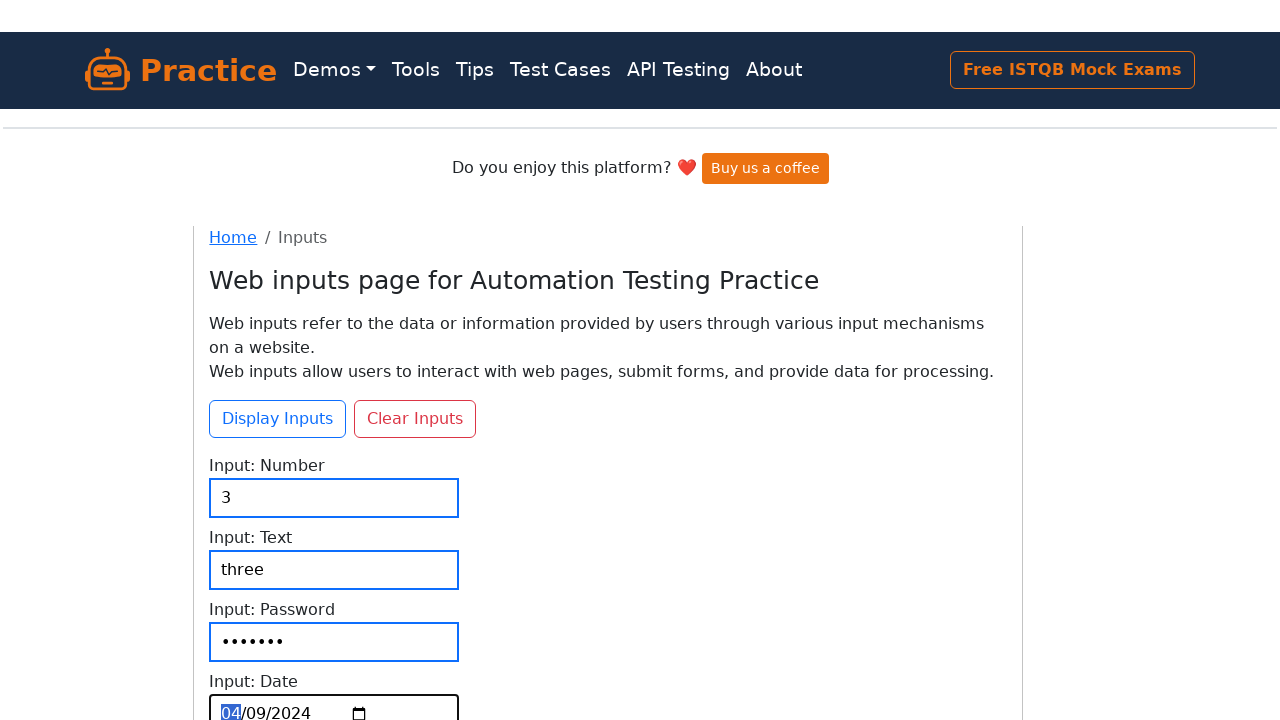

Clicked display inputs button to submit form at (278, 270) on #btn-display-inputs
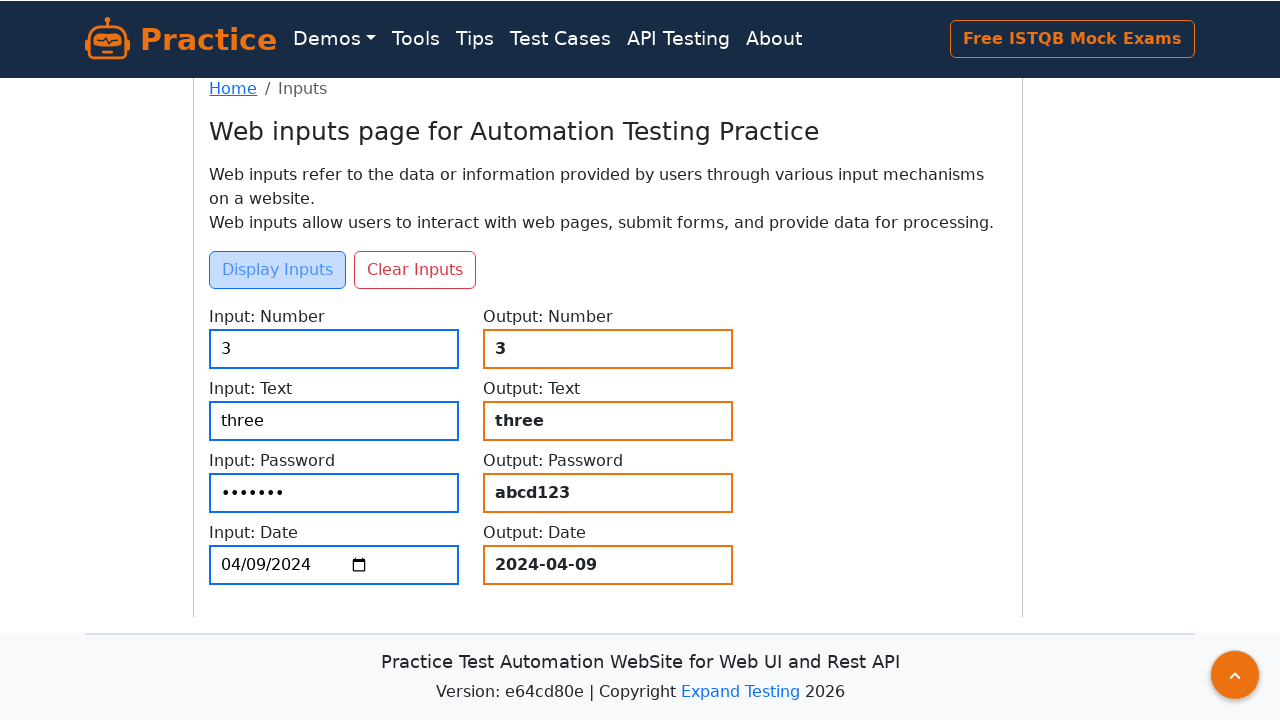

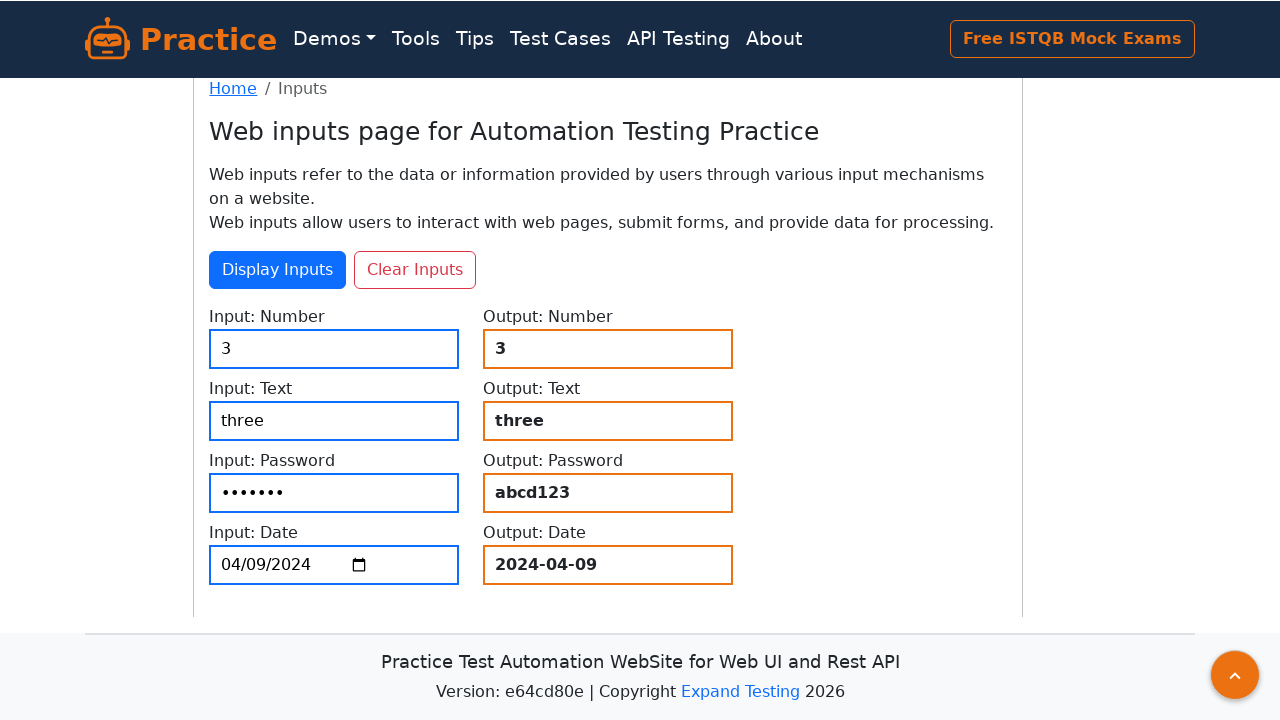